Tests web table checkbox functionality by selecting checkboxes associated with specific usernames in a table

Starting URL: https://selectorshub.com/xpath-practice-page/

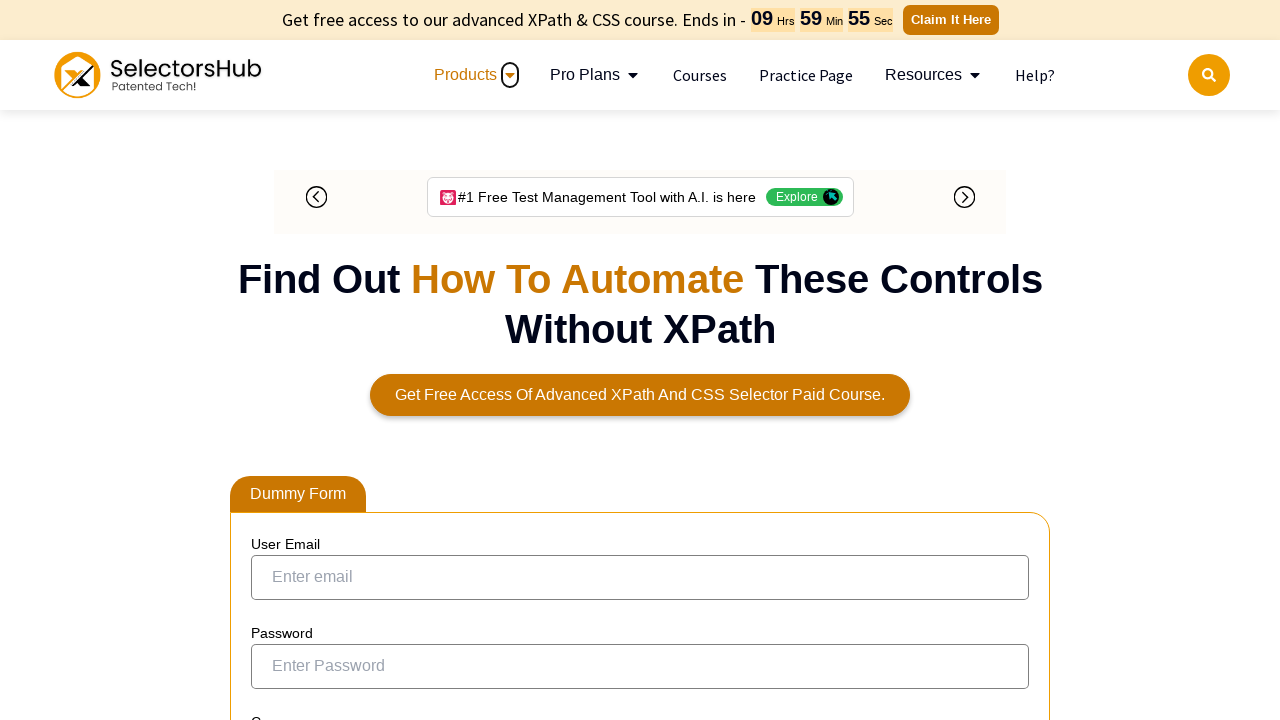

Selected checkbox for user Joe.Root at (274, 360) on xpath=//a[text()='Joe.Root']/parent::td/preceding-sibling::td/input[@type='check
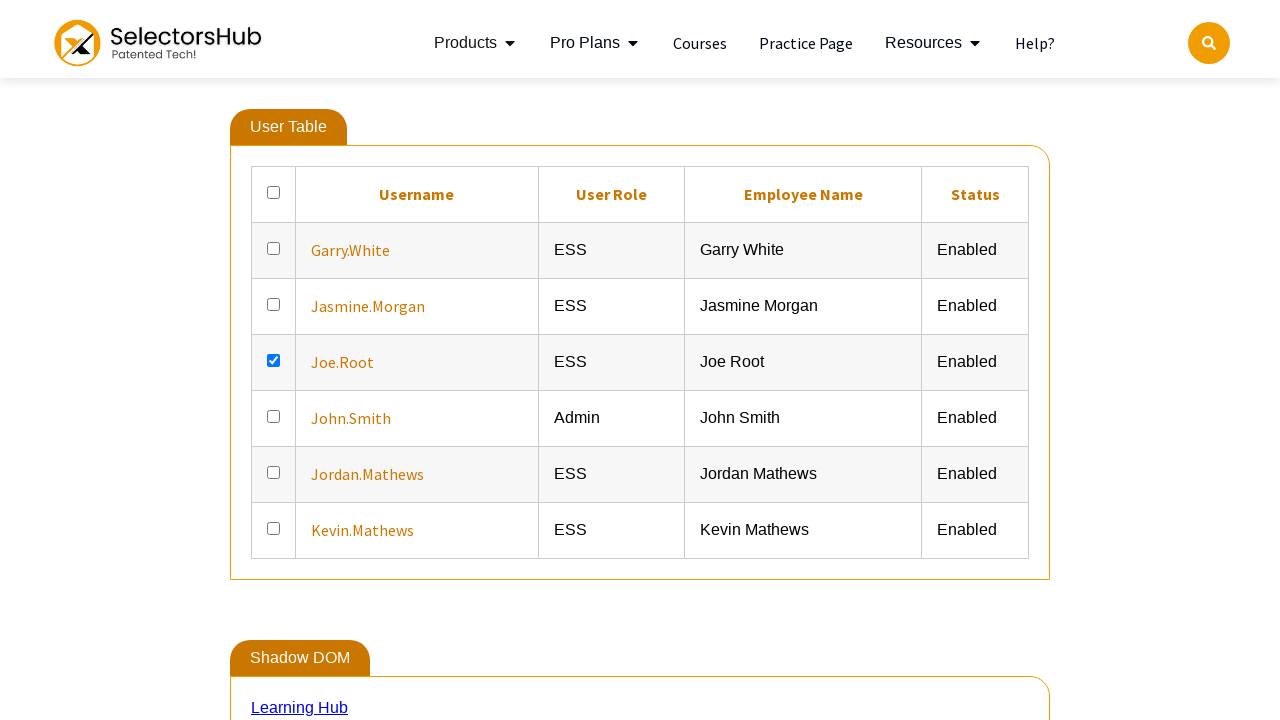

Selected checkbox for user John.Smith at (274, 408) on xpath=//a[text()='John.Smith']/parent::td/preceding-sibling::td/input[@type='che
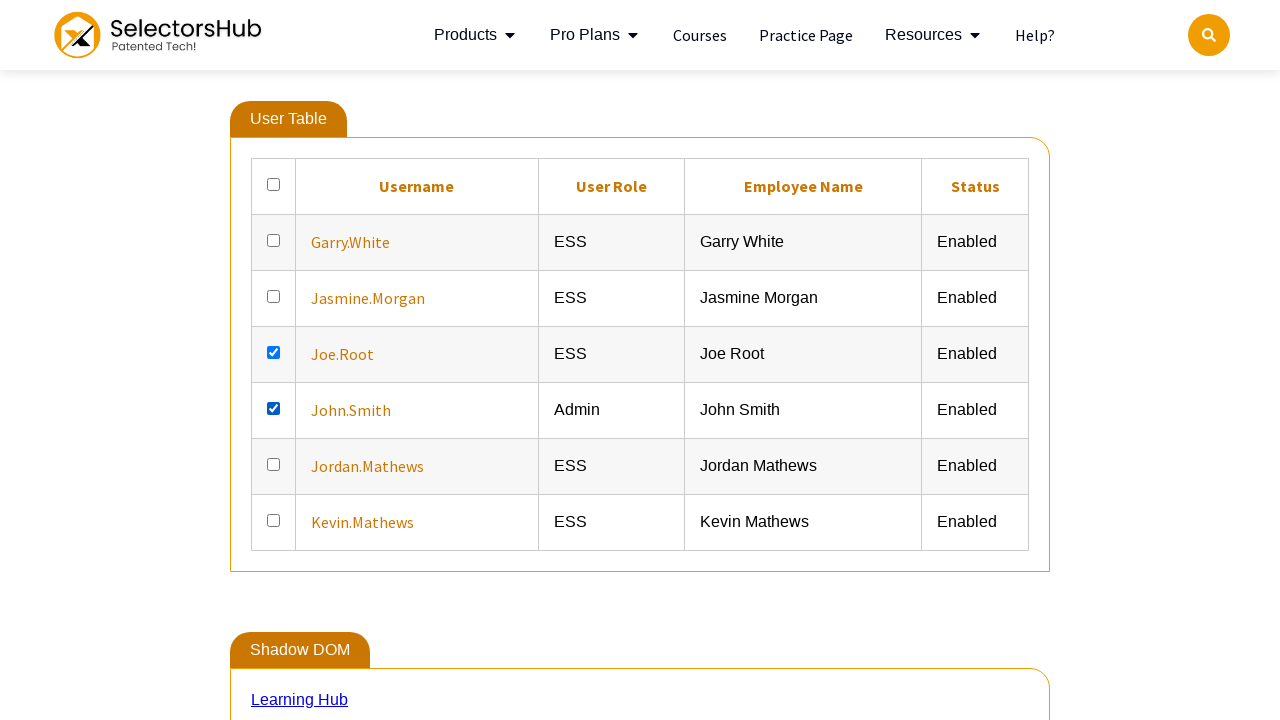

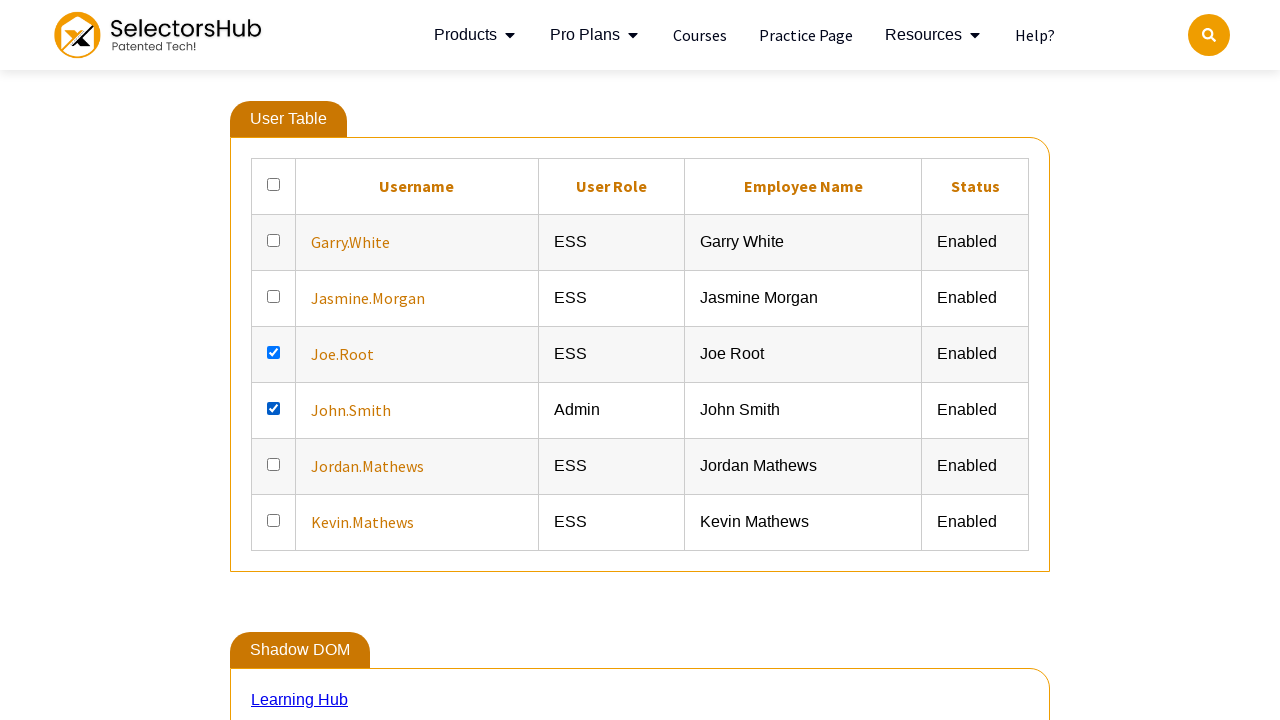